Tests Bootstrap alert dialog functionality by clicking on action dialog button, confirming the dialog, and accepting the browser alert

Starting URL: https://www.jqueryscript.net/demo/bootstrap-alert-box/

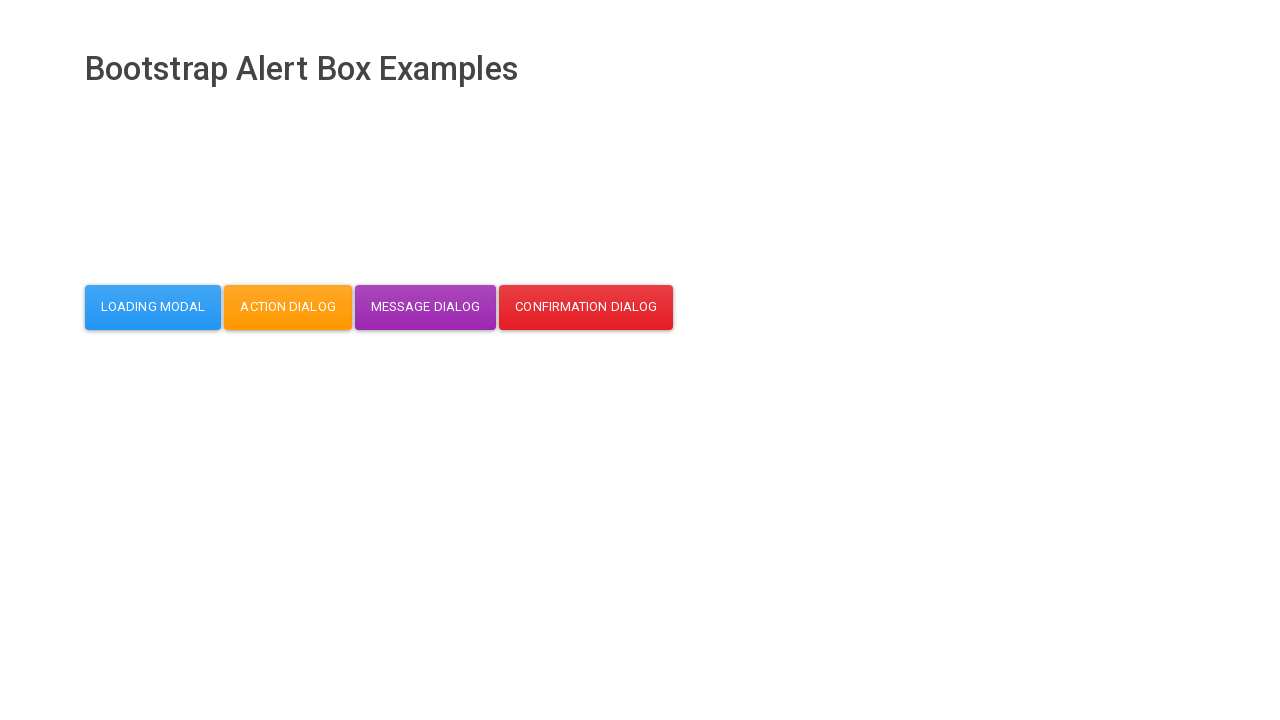

Clicked action dialog button at (288, 307) on button#action
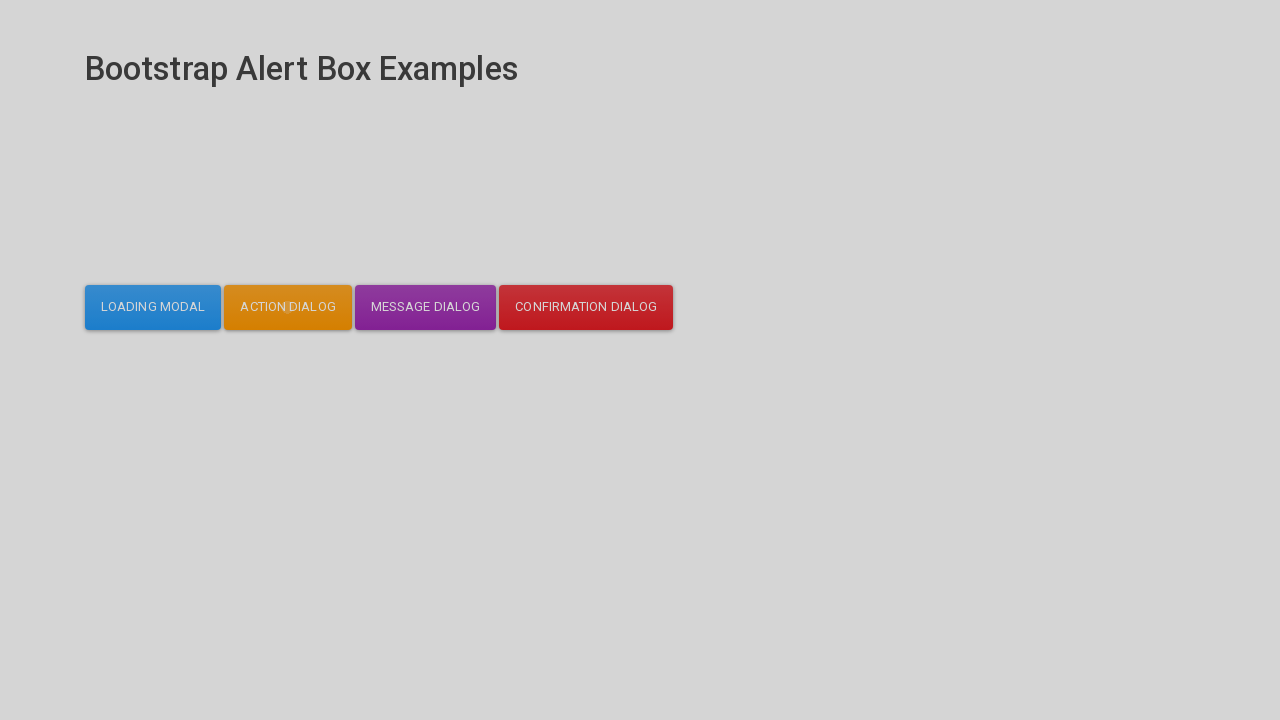

Dialog OK button became visible
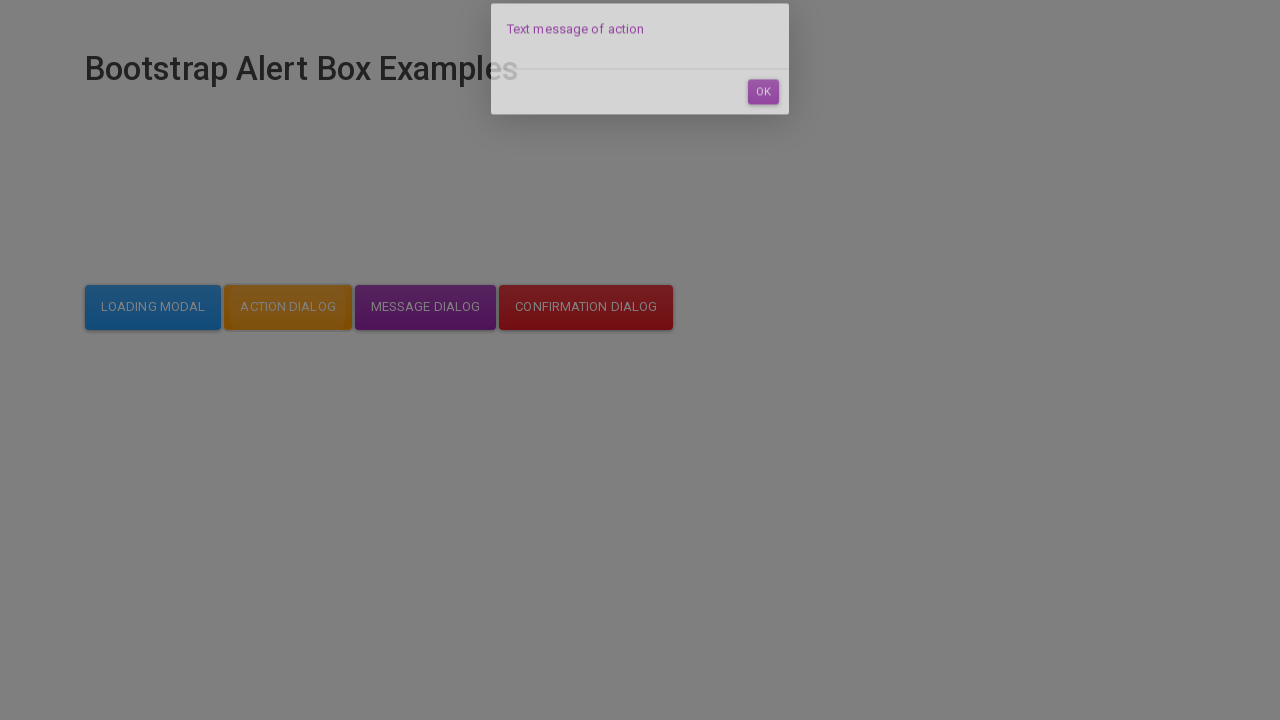

Clicked OK button in dialog at (763, 117) on button#dialog-mycodemyway-action
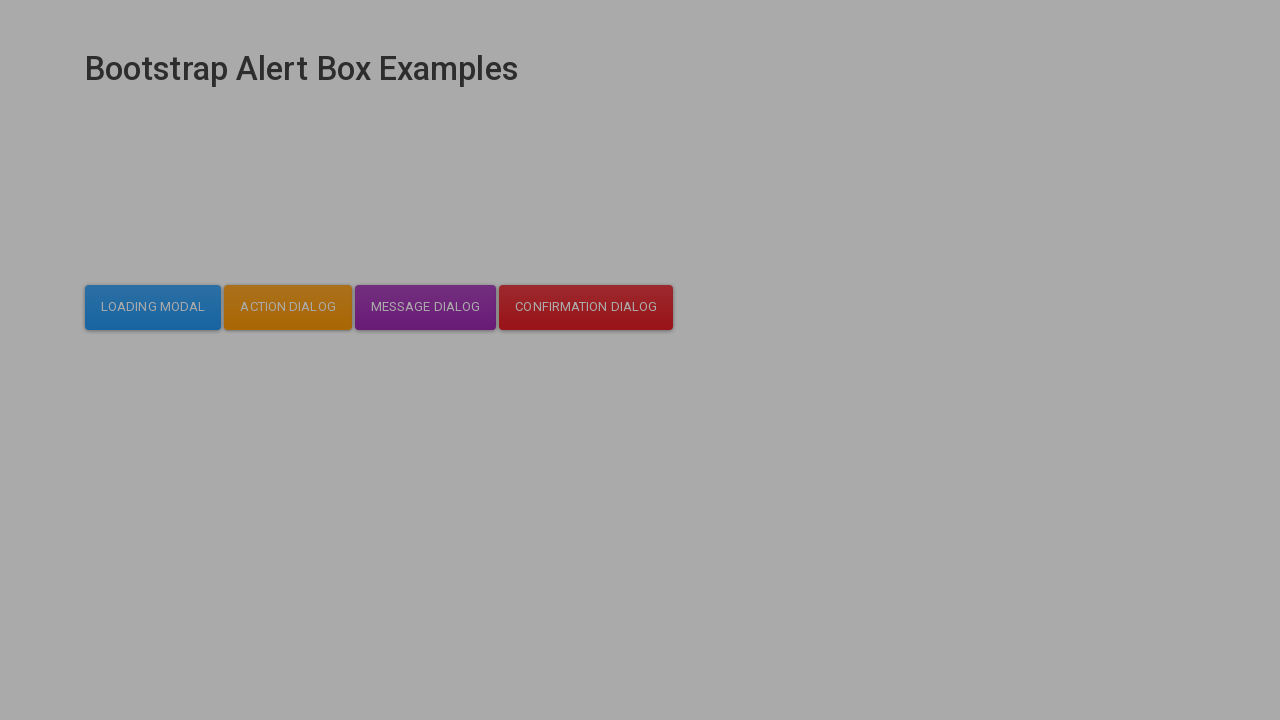

Set up dialog handler to accept browser alert
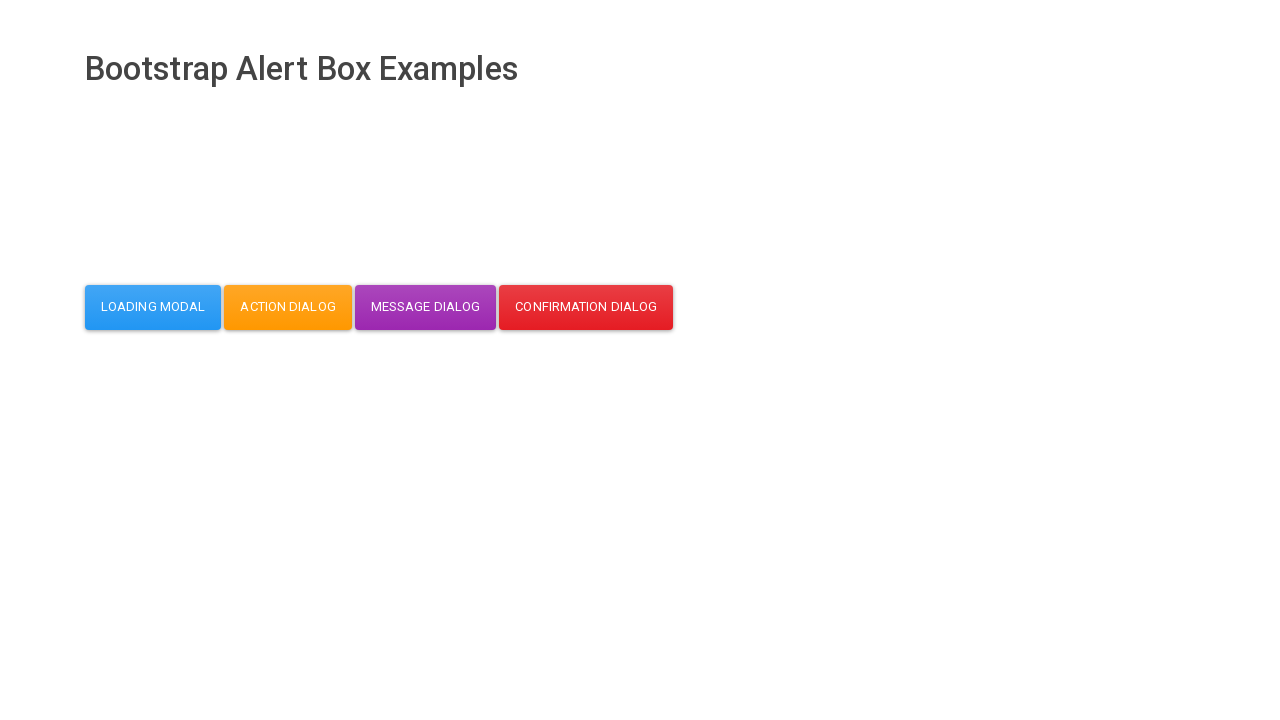

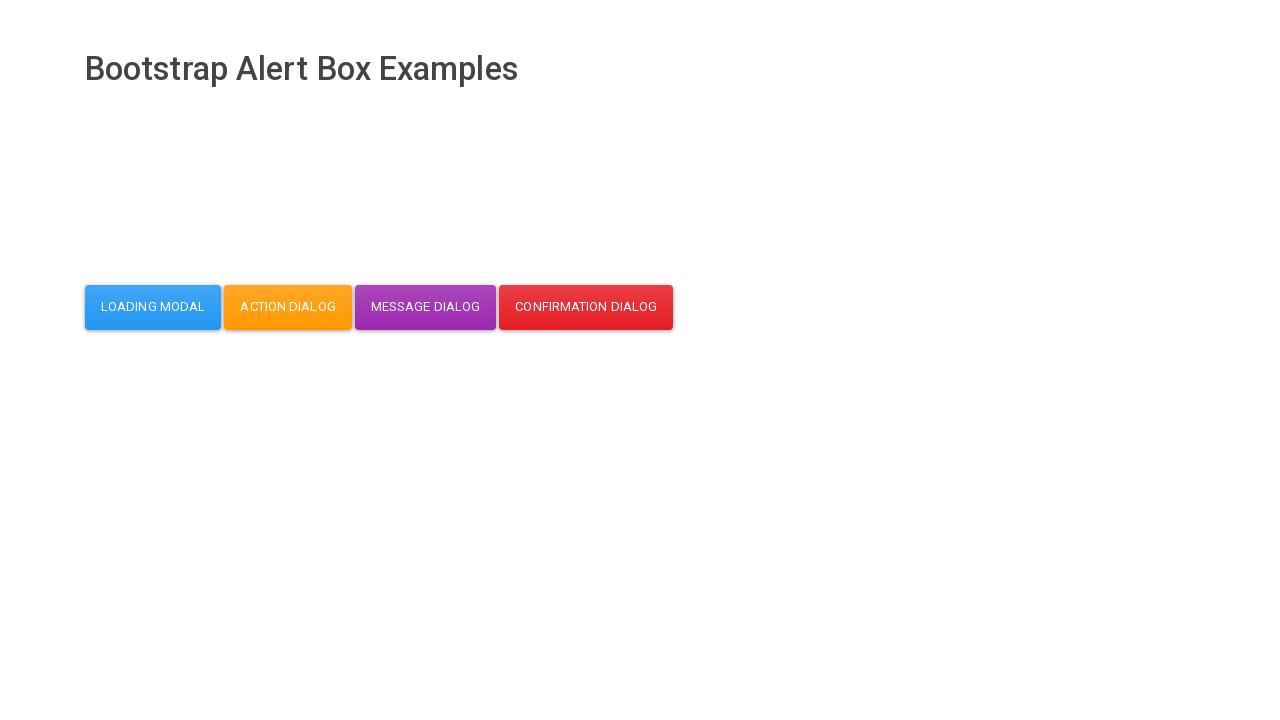